Loads a Spanish Prismic blog post and verifies the title and content are displayed in Spanish

Starting URL: https://incidentdatabase.ai/es/blog/incident-report-2024-january

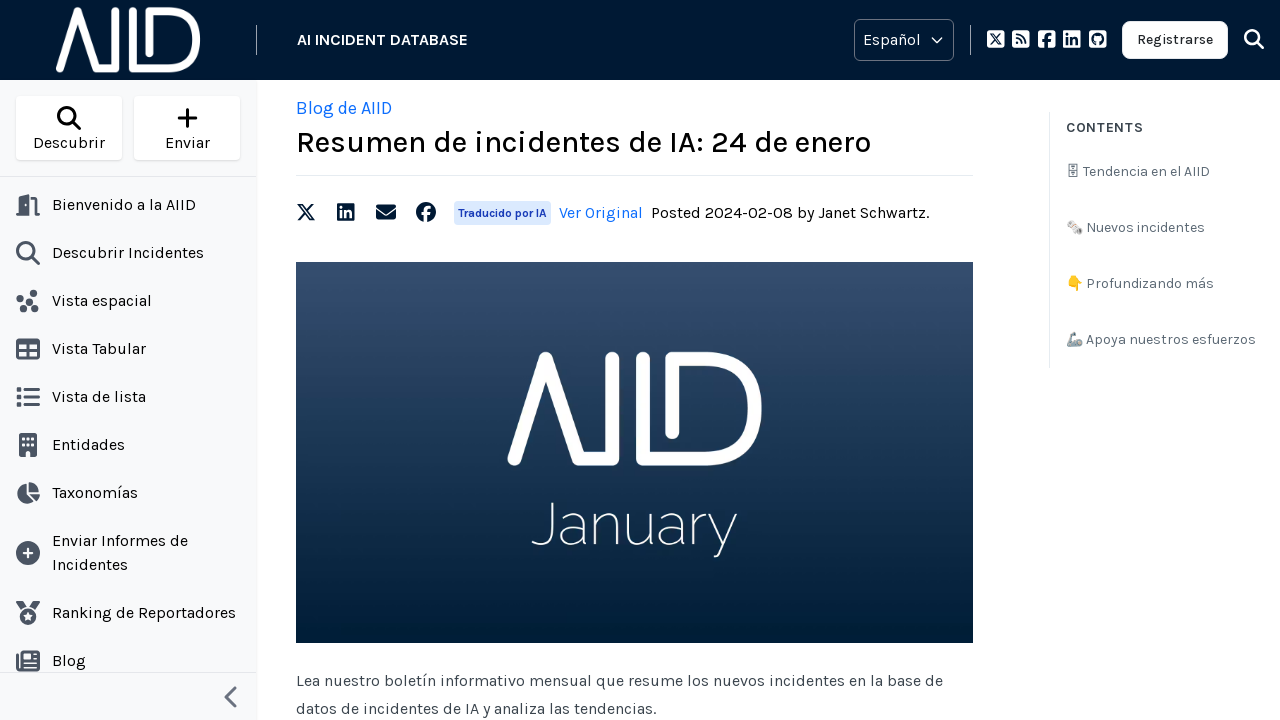

Set viewport size to 1280x1000
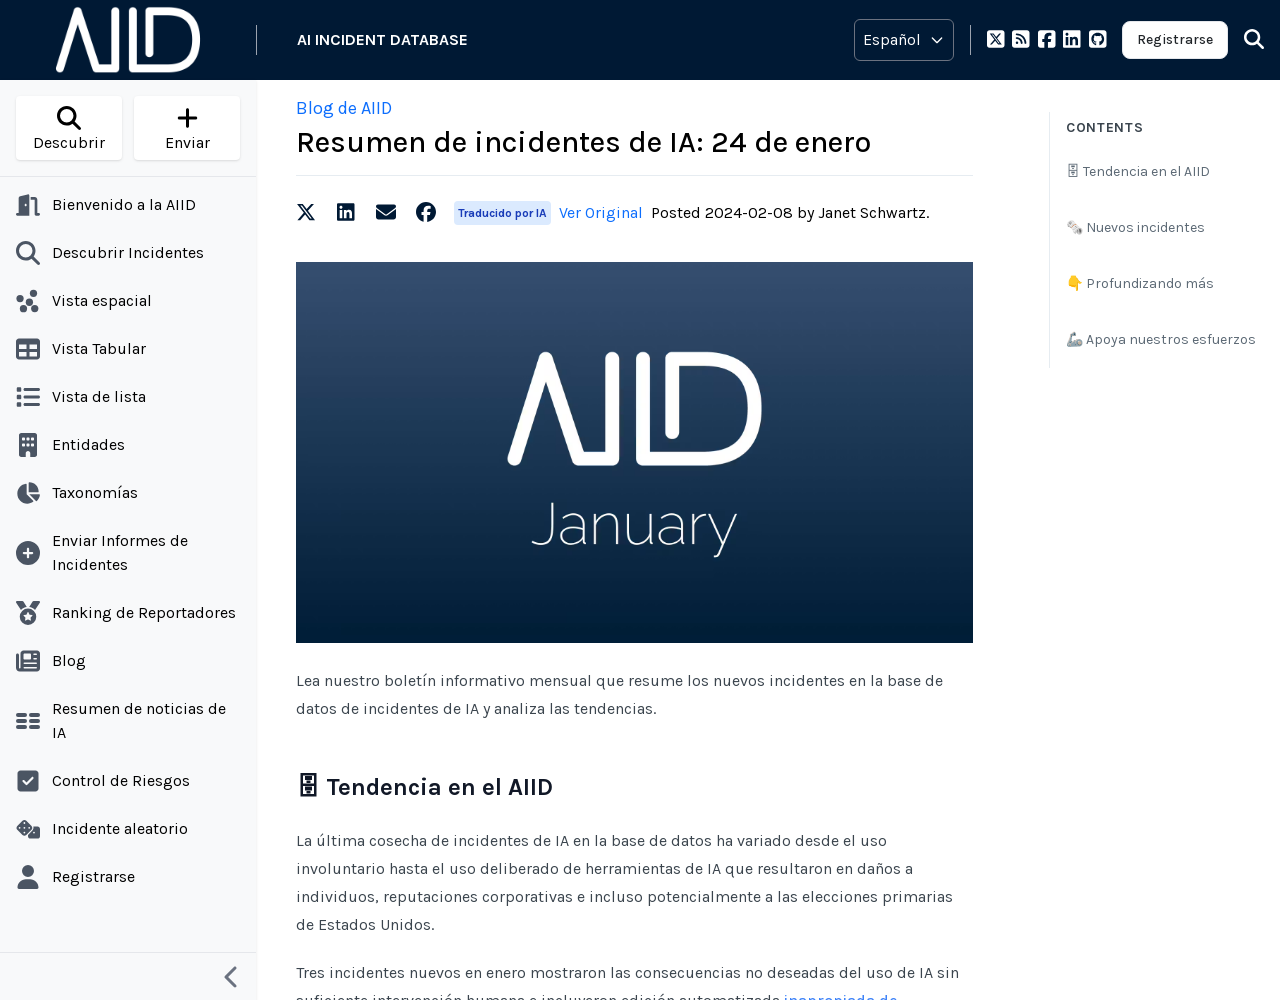

Waited for h1 title element to load
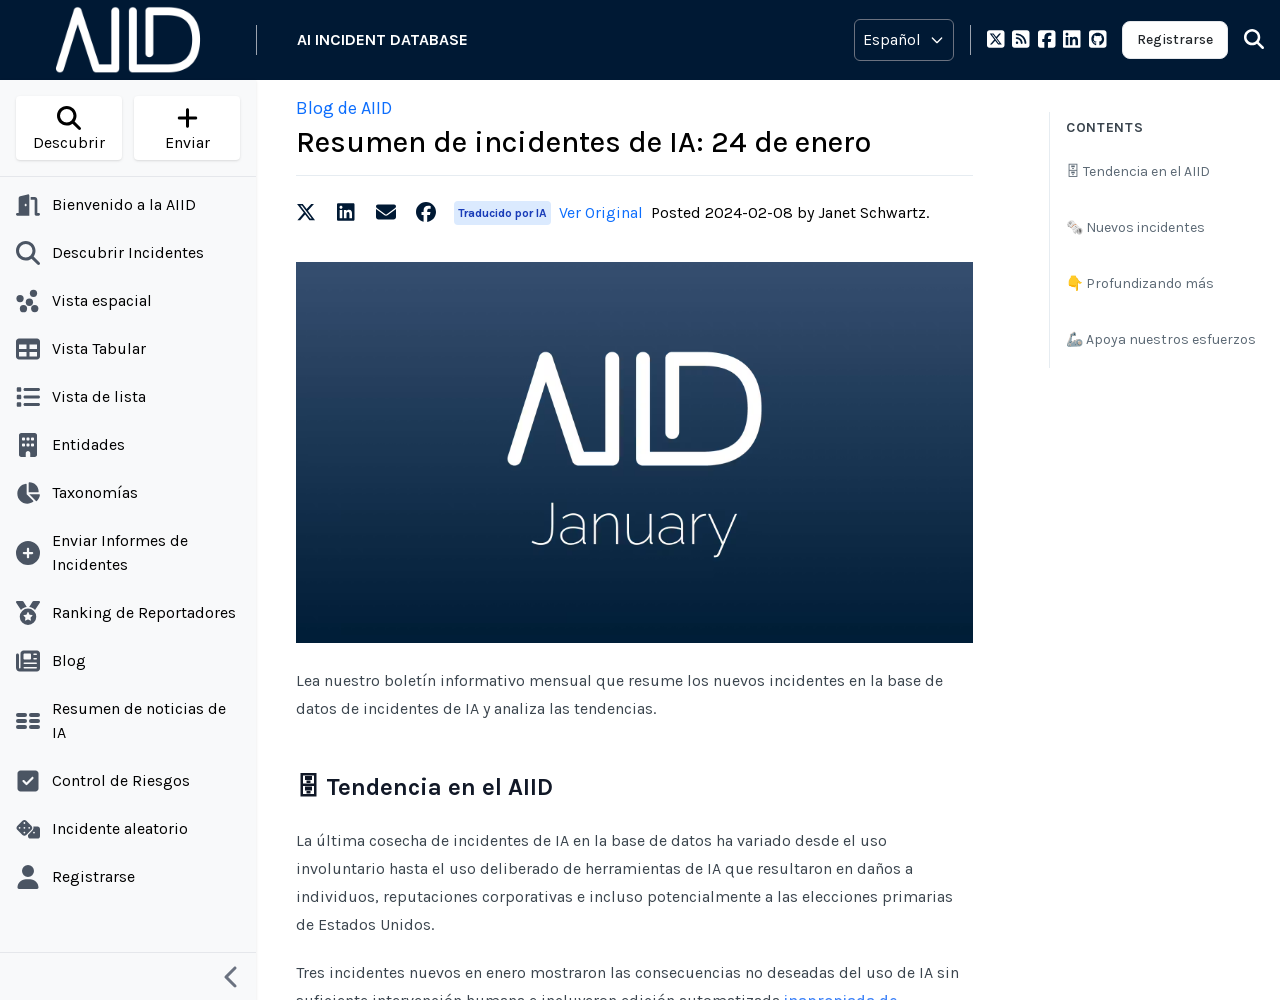

Located h1 title element
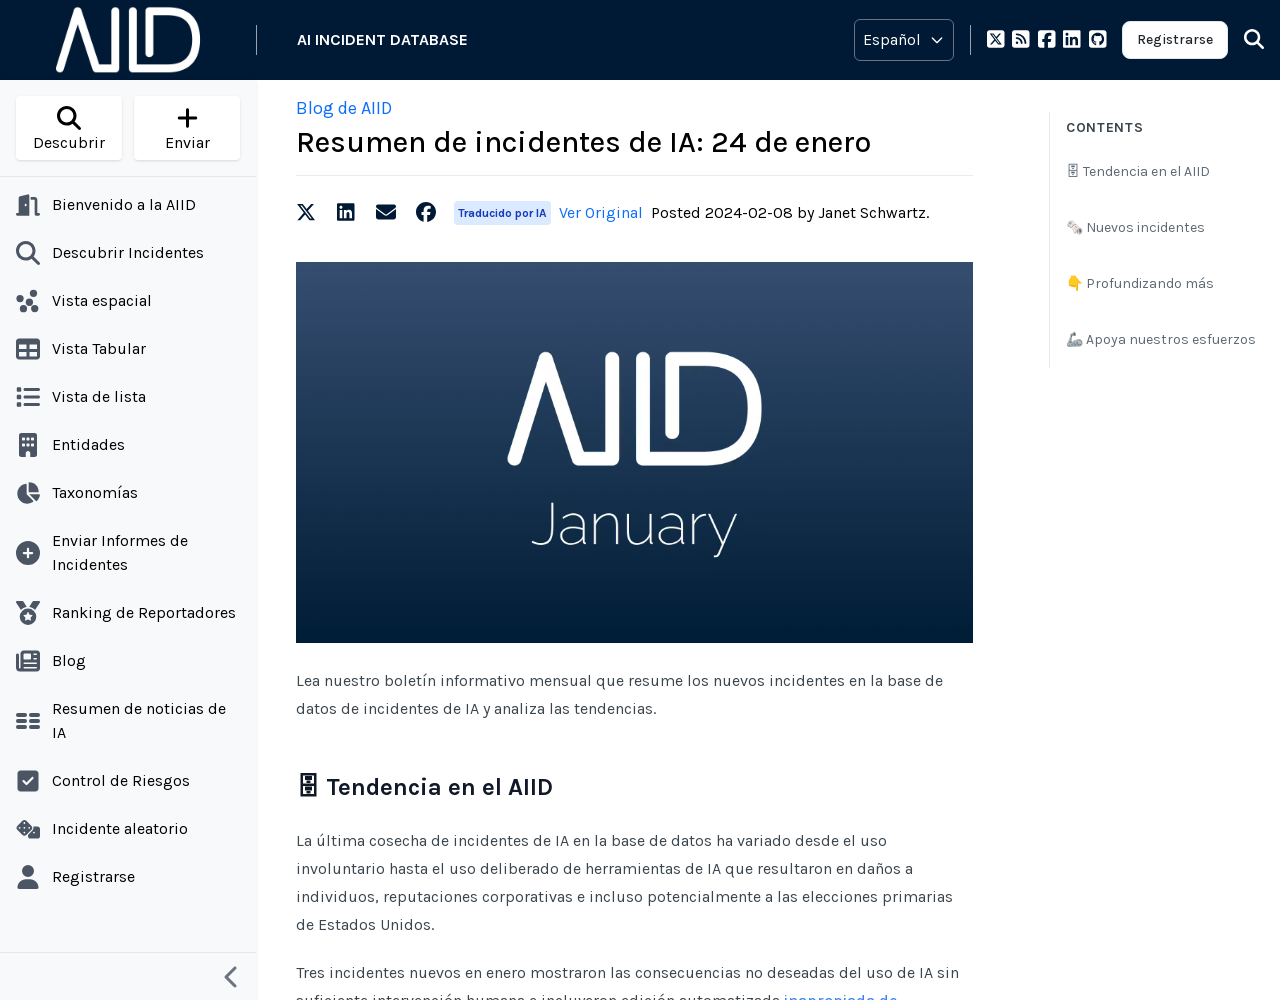

Verified Spanish blog post title 'Resumen de incidentes de IA: 24 de enero' is displayed
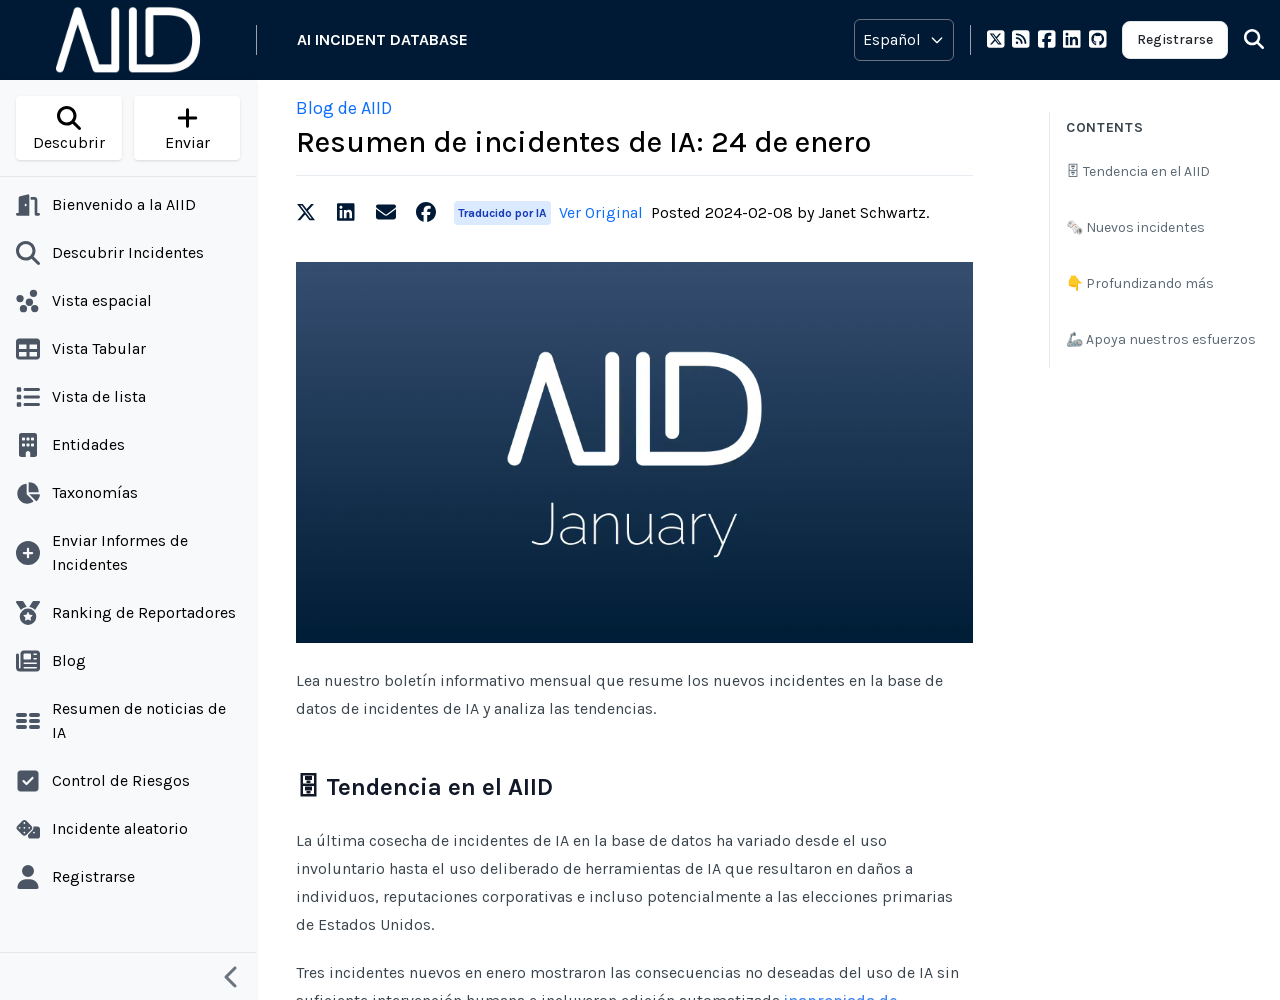

Located blog content element
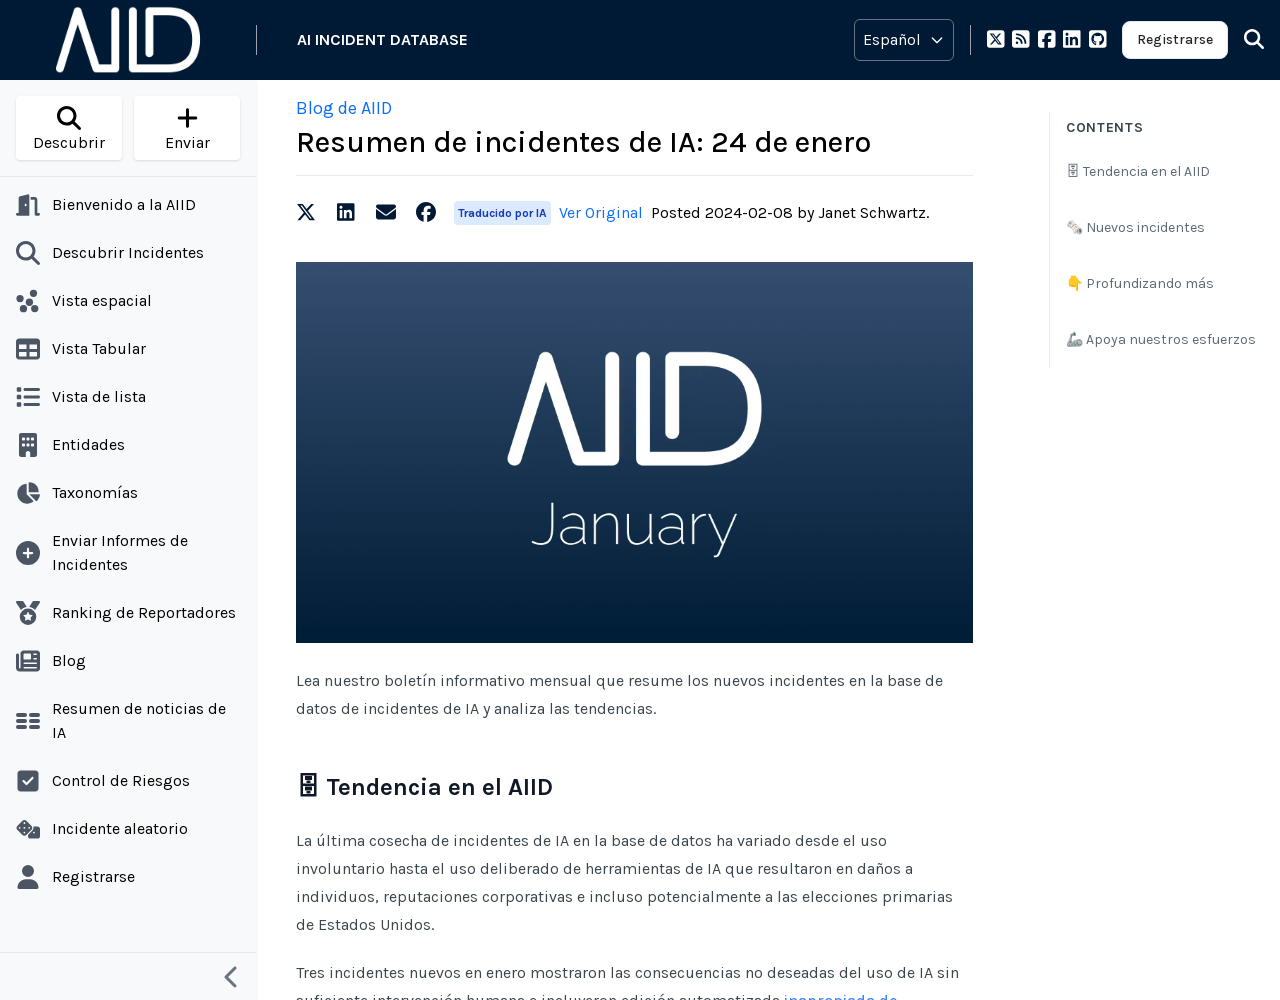

Waited for blog content element to load
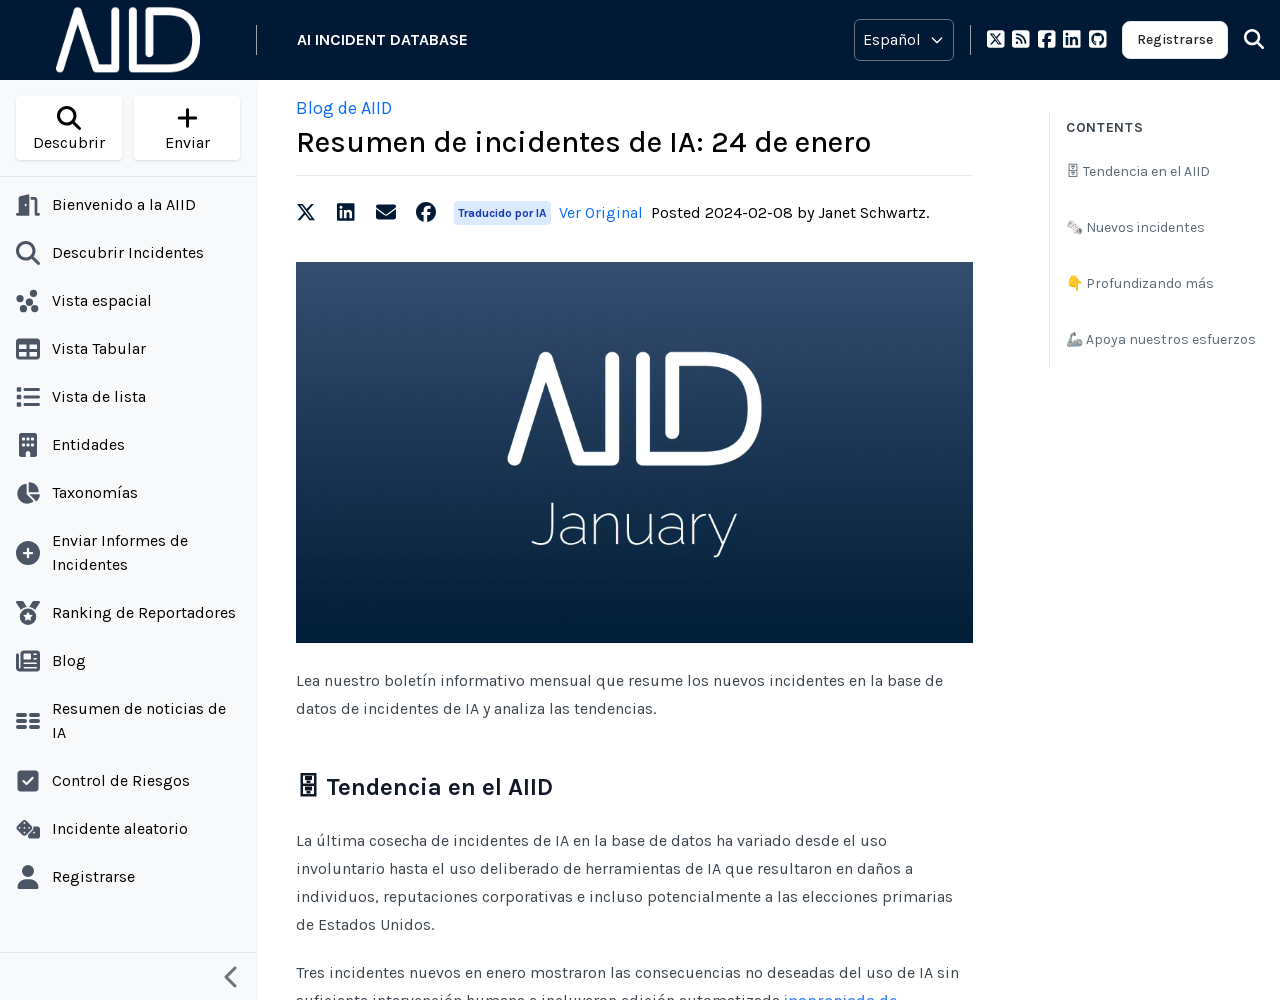

Retrieved blog content text
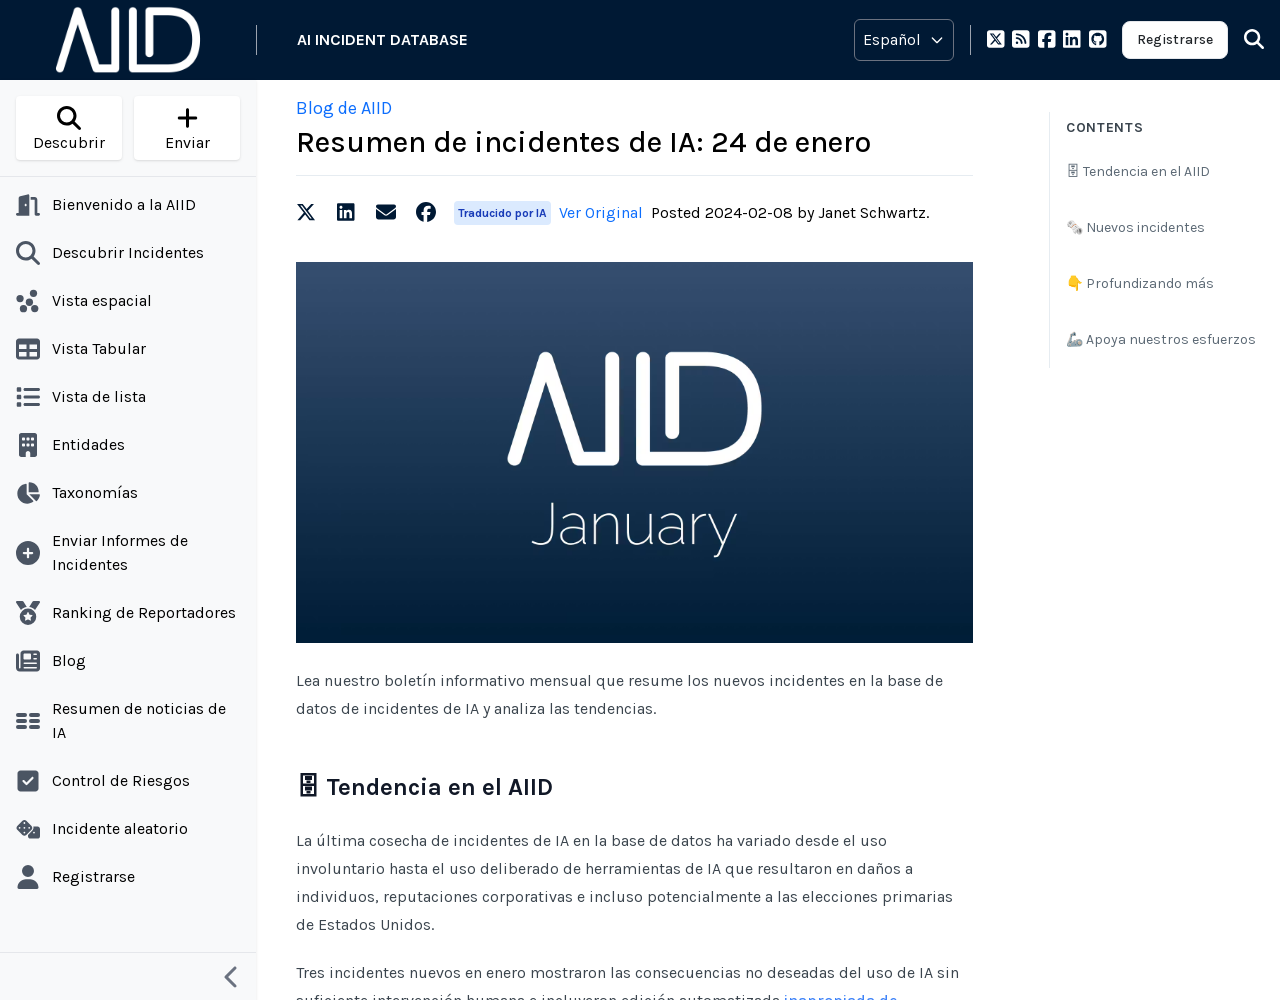

Verified Spanish blog content contains expected text about monthly newsletter
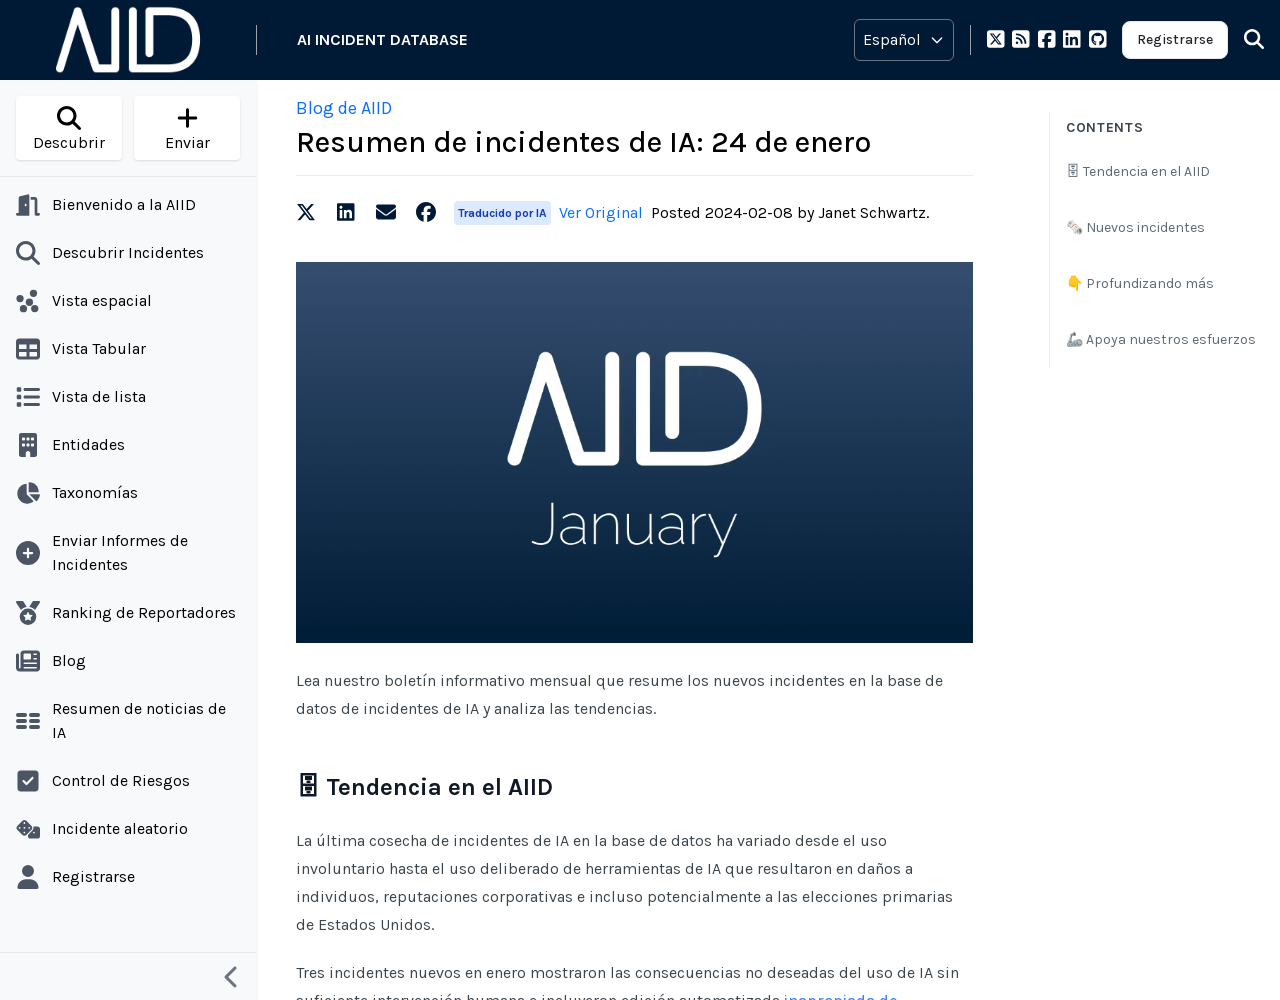

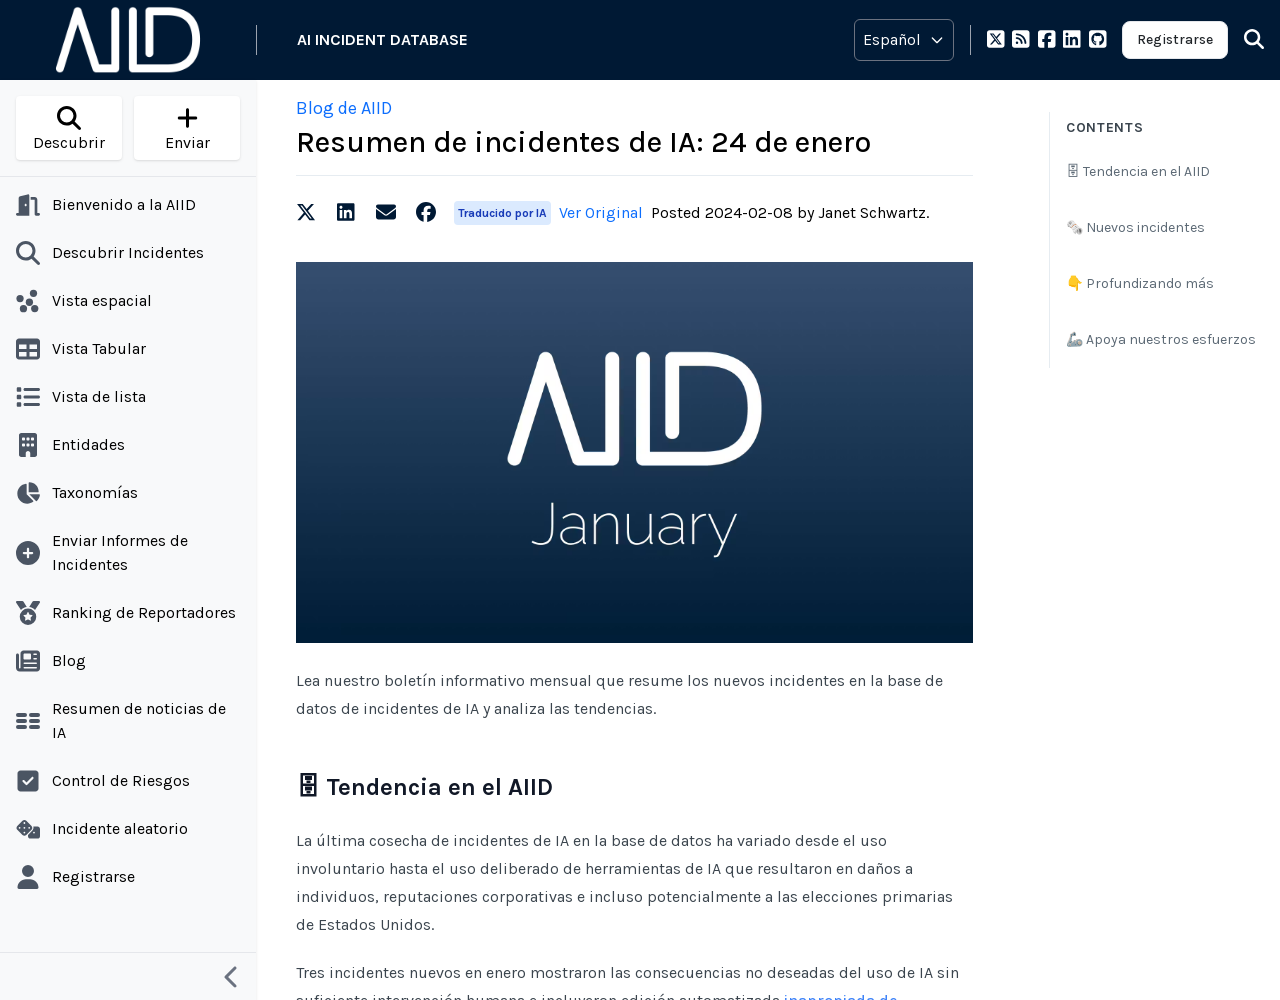